Tests a radio button form by filling in title and description fields, selecting a radio button option, and submitting the form

Starting URL: https://rori4.github.io/selenium-practice/#/pages/practice/radio-button-form

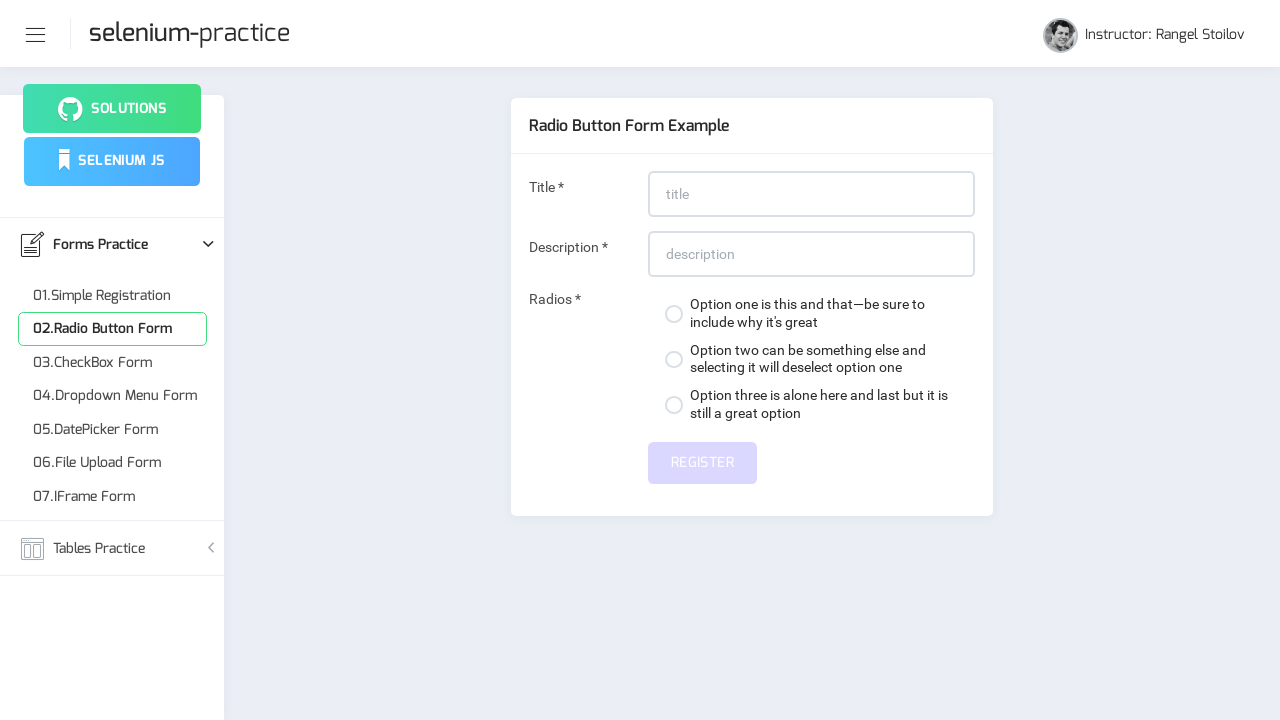

Filled title field with text over 20 characters on #title
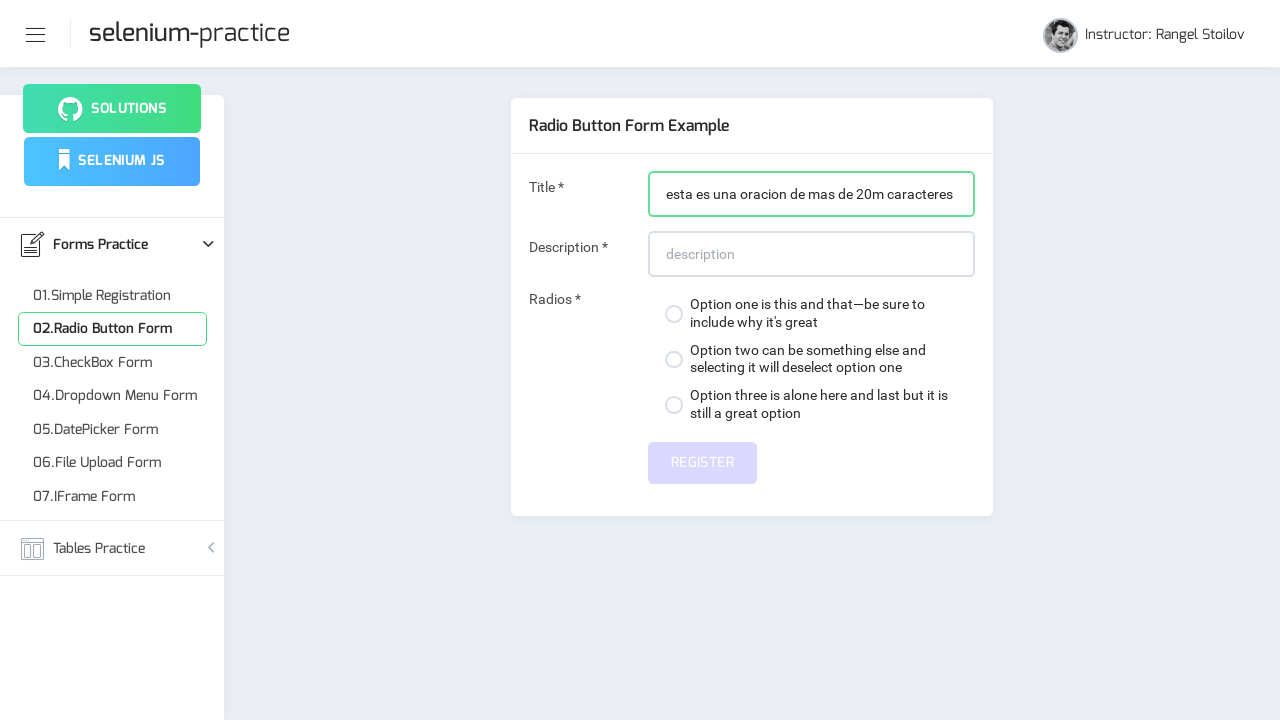

Filled description field with text on #description
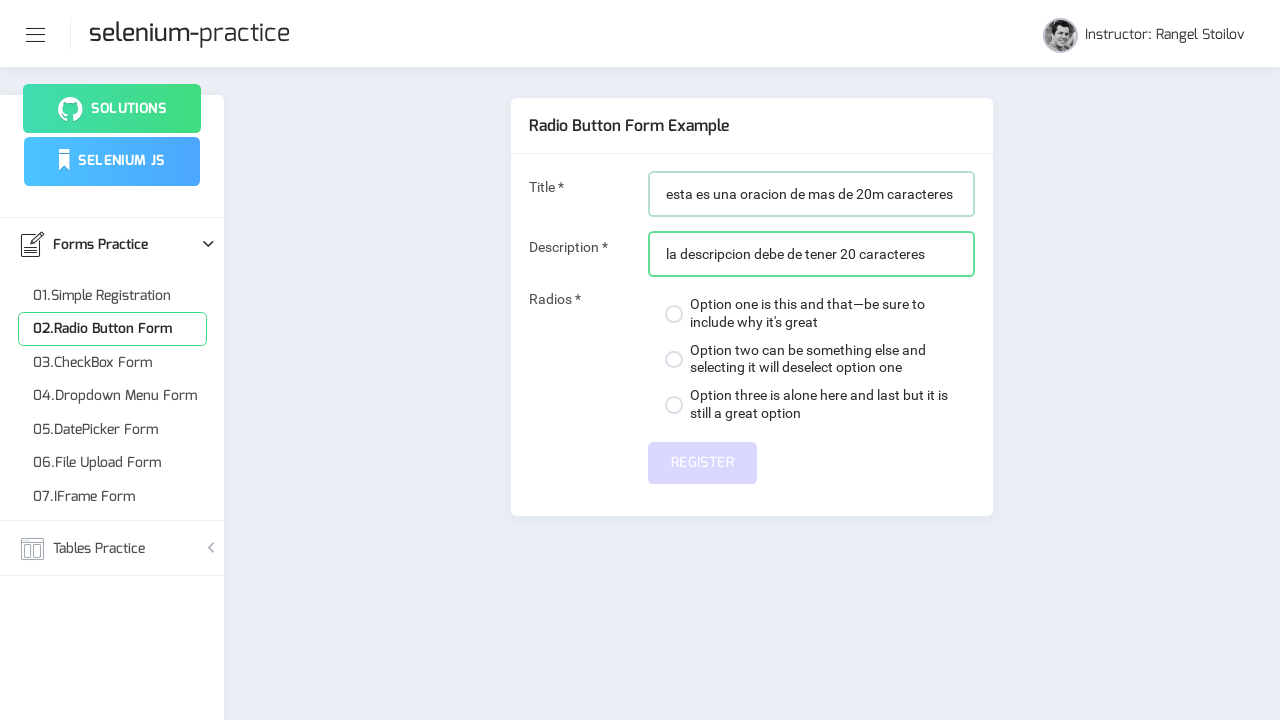

Selected the first radio button option at (674, 314) on div:nth-child(1) > label > span.custom-control-indicator
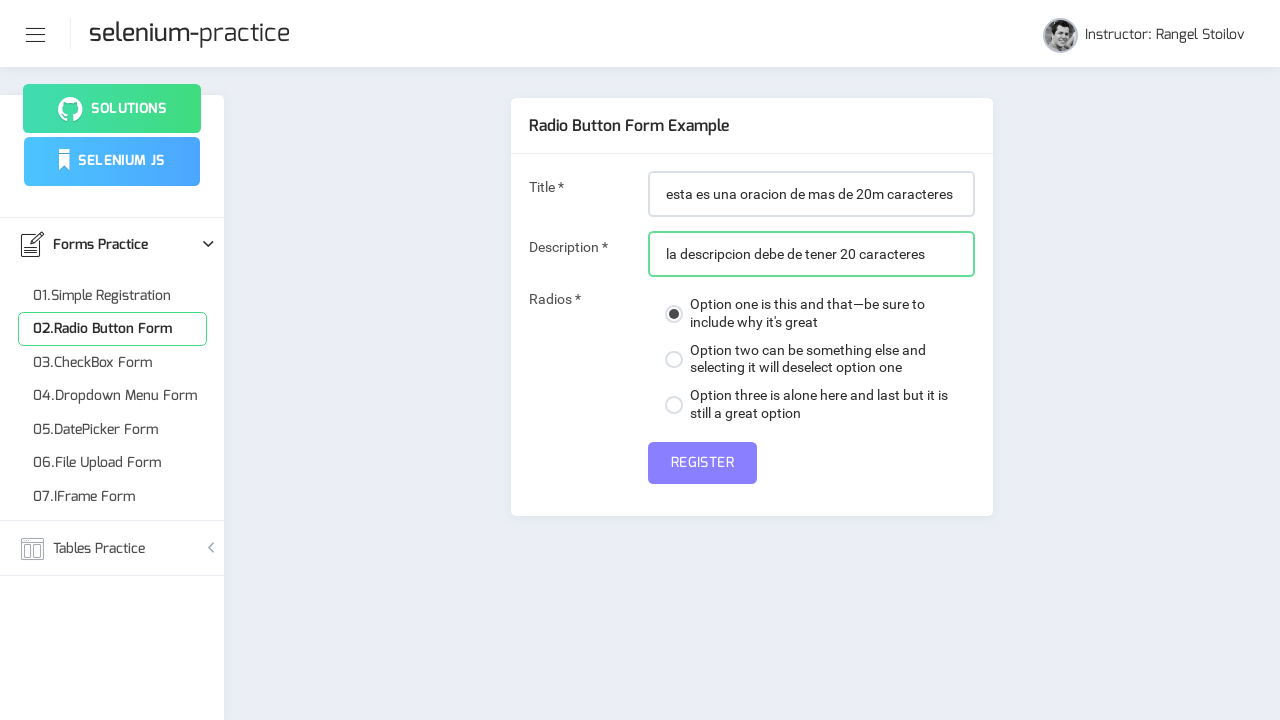

Submitted the radio button form at (702, 463) on #submit
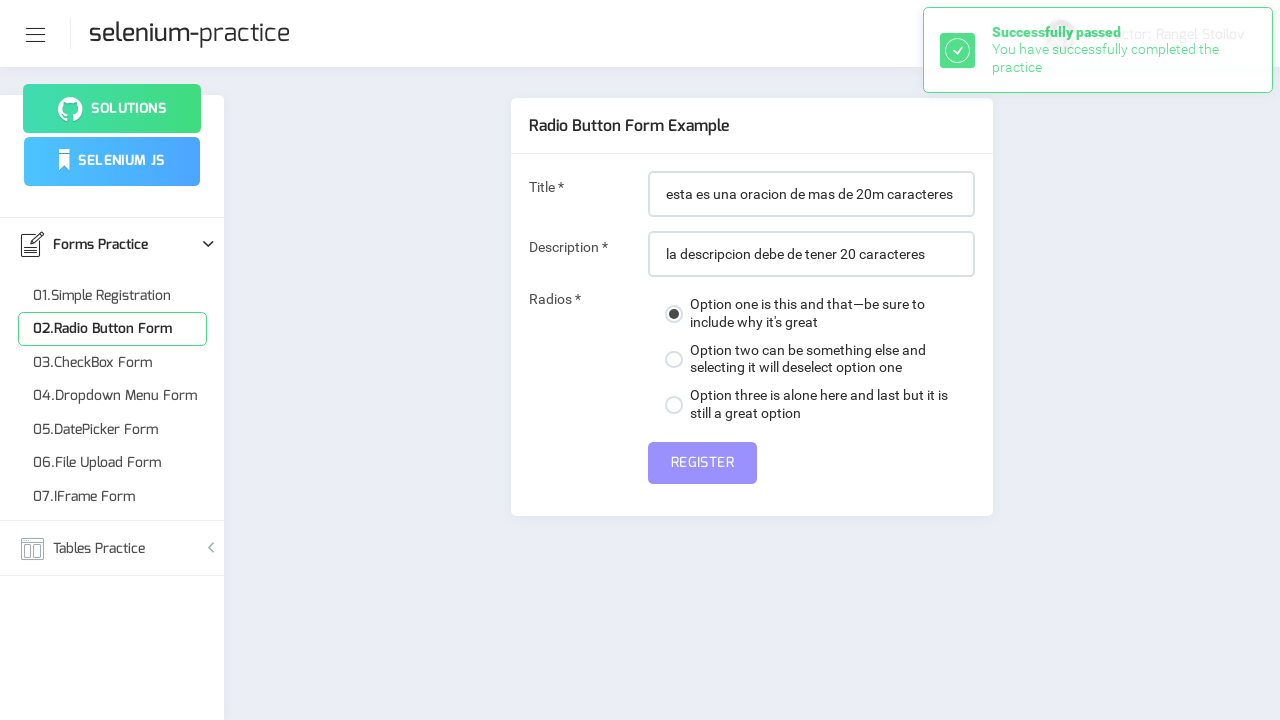

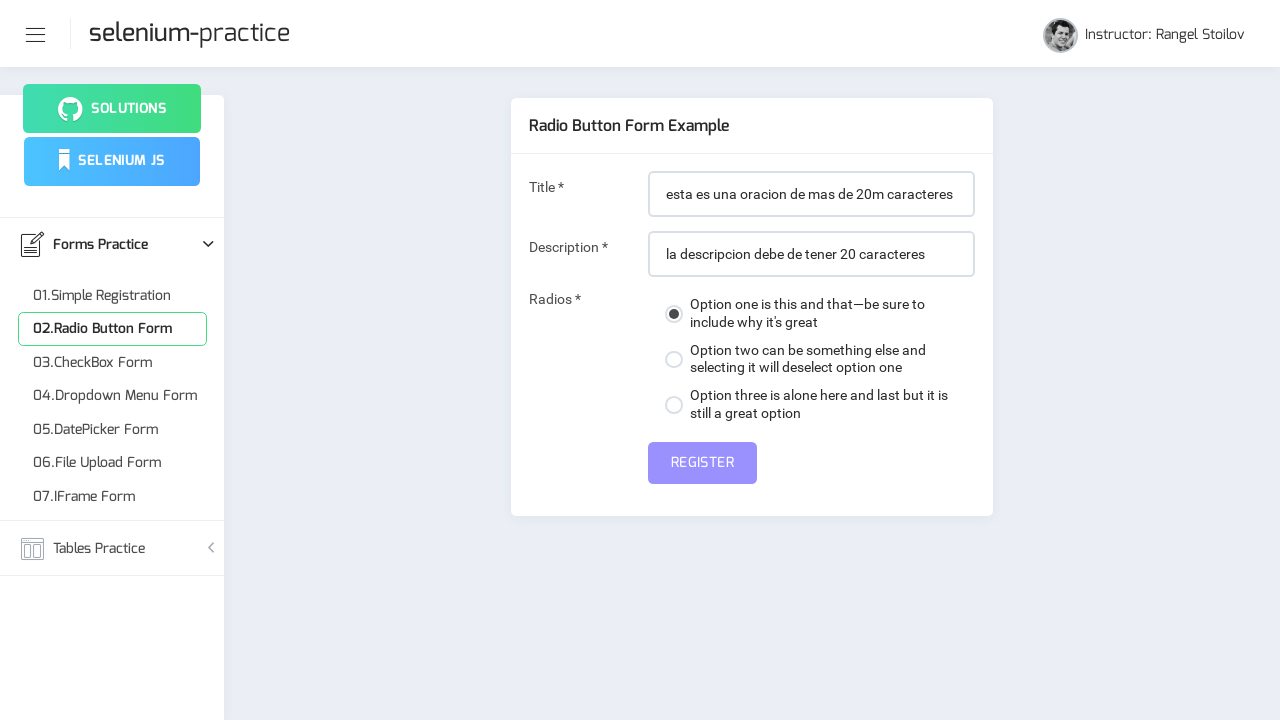